Tests calculator behavior with invalid text input in both fields

Starting URL: https://www.globalsqa.com/angularJs-protractor/SimpleCalculator/

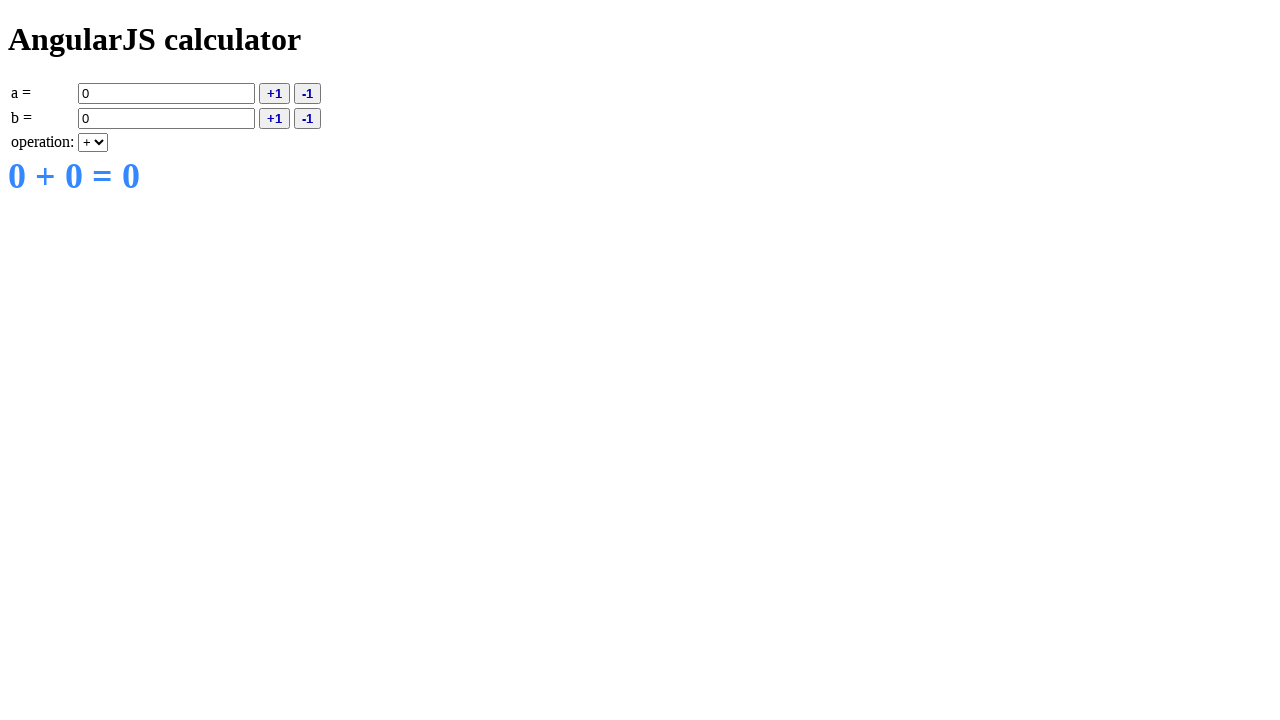

Entered invalid text 'aaa' in value A field on input[ng-model='a']
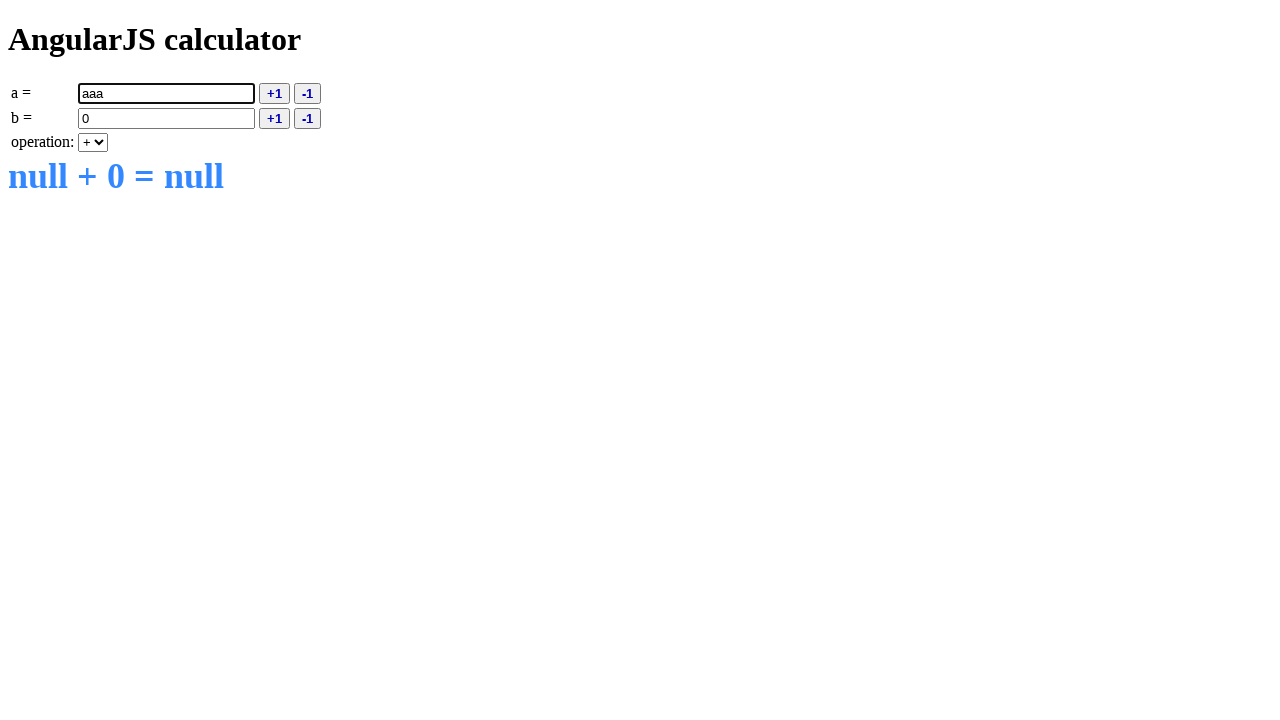

Entered invalid character '!' in value B field on input[ng-model='b']
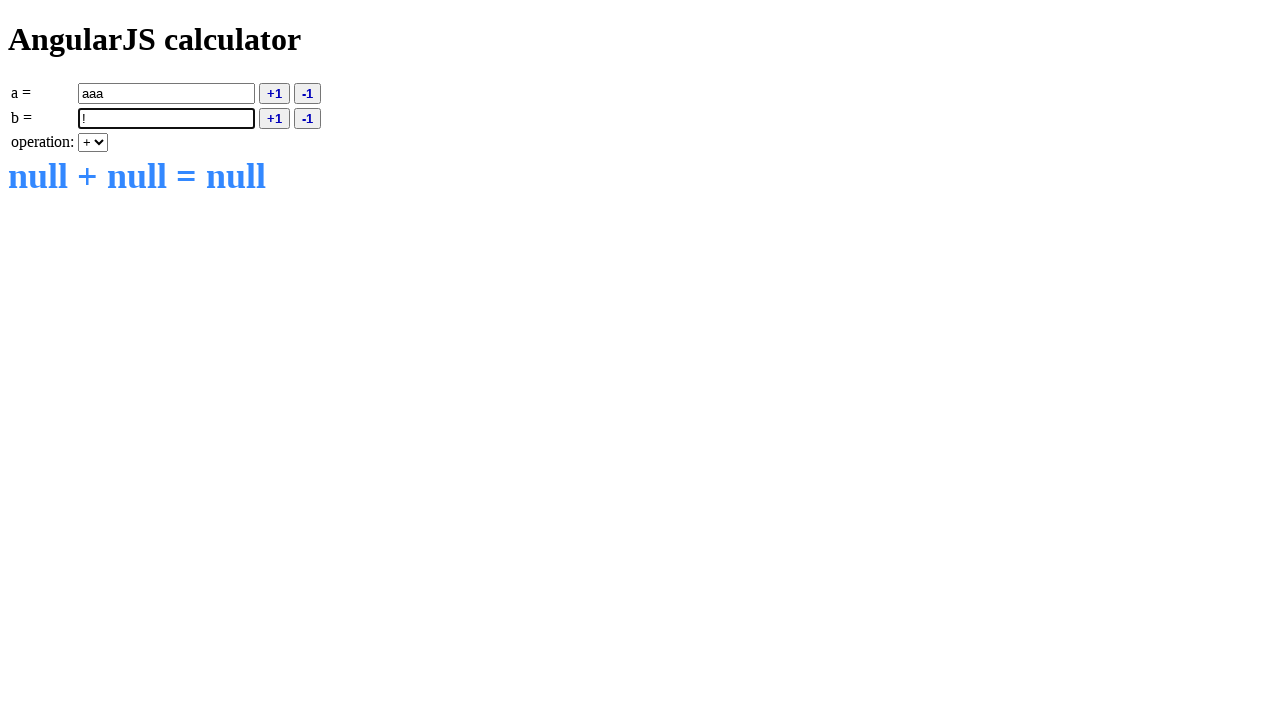

Selected addition operation from dropdown on select[ng-model='operation']
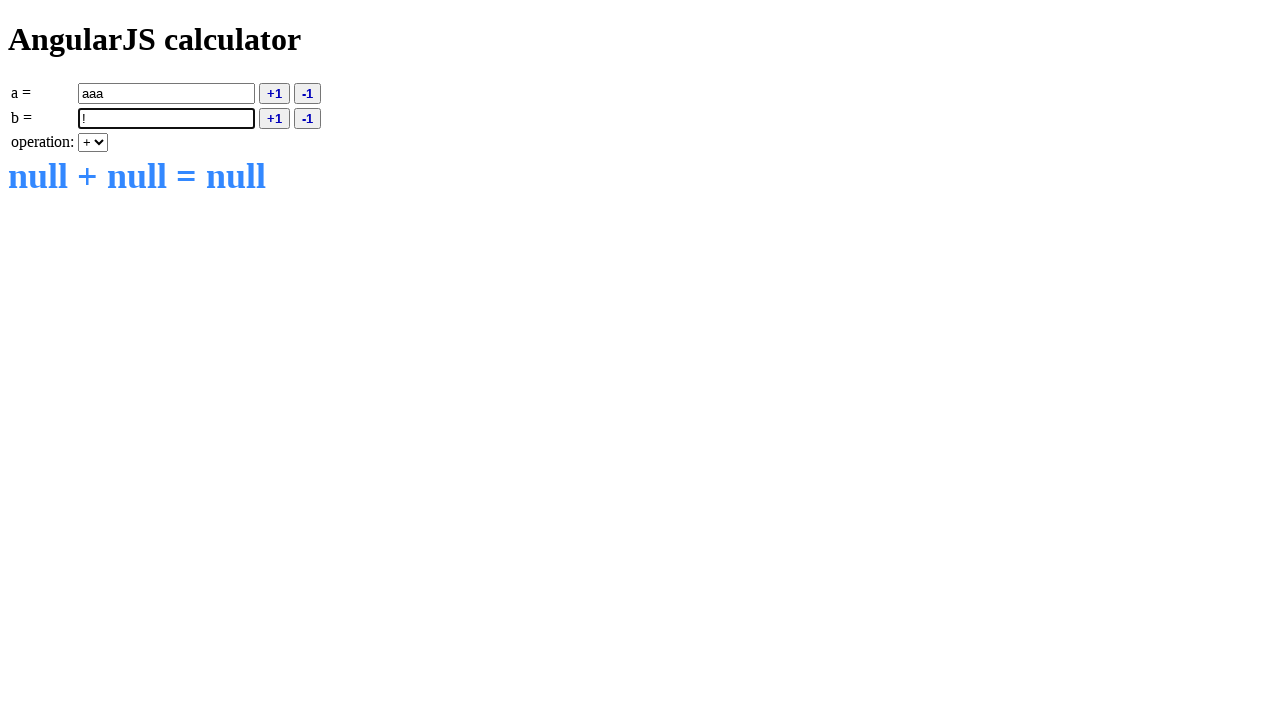

Calculator result element loaded
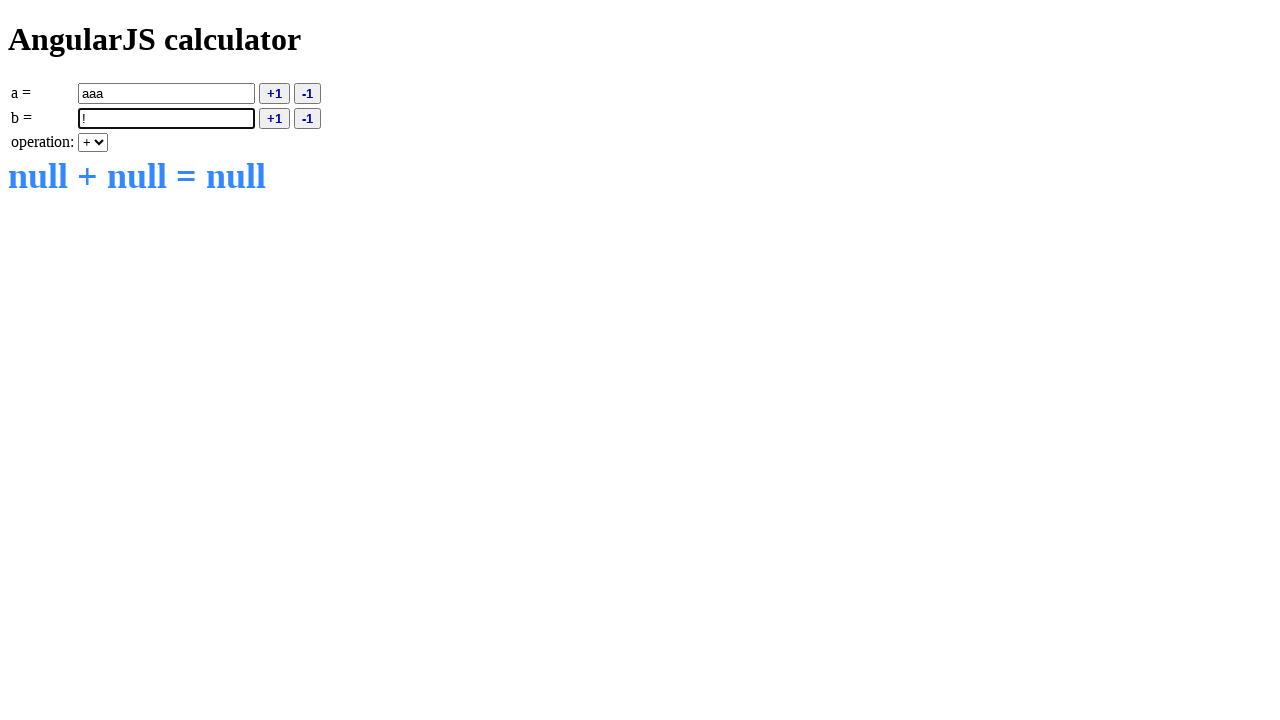

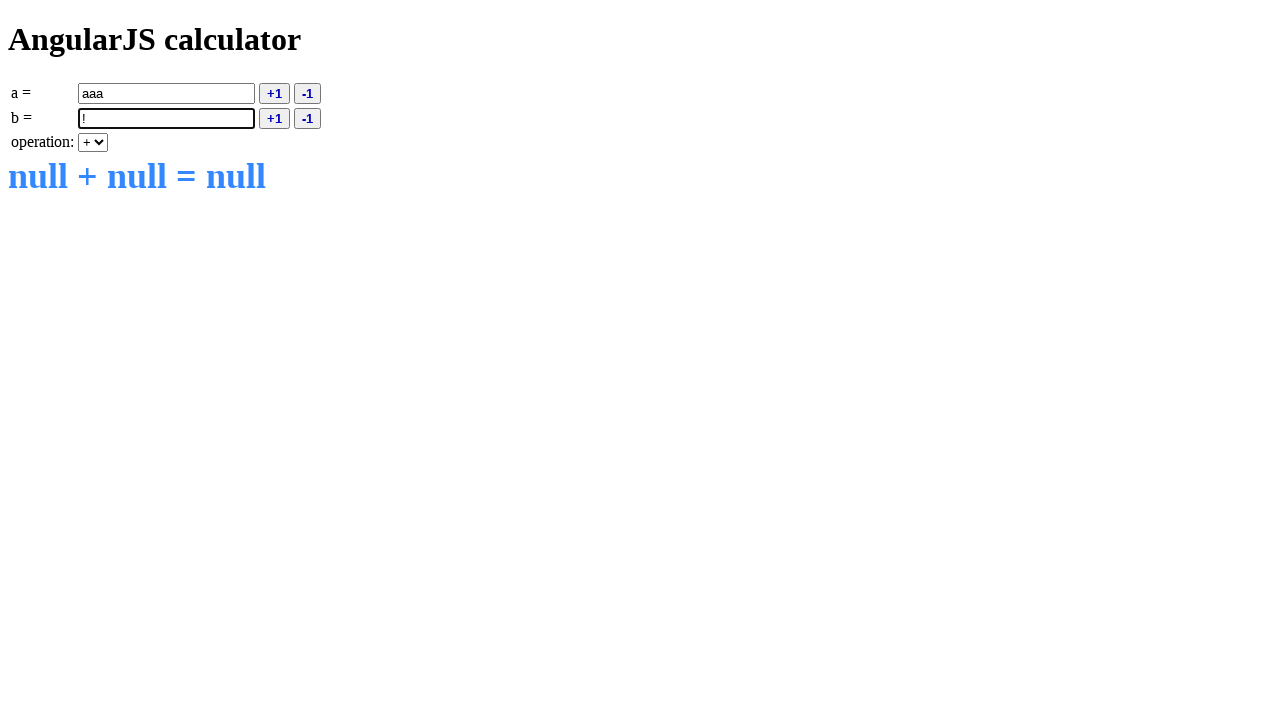